Tests registration form validation by clearing all fields and submitting empty form, then verifies that appropriate error messages are displayed for each required field.

Starting URL: https://alada.vn/tai-khoan/dang-ky.html

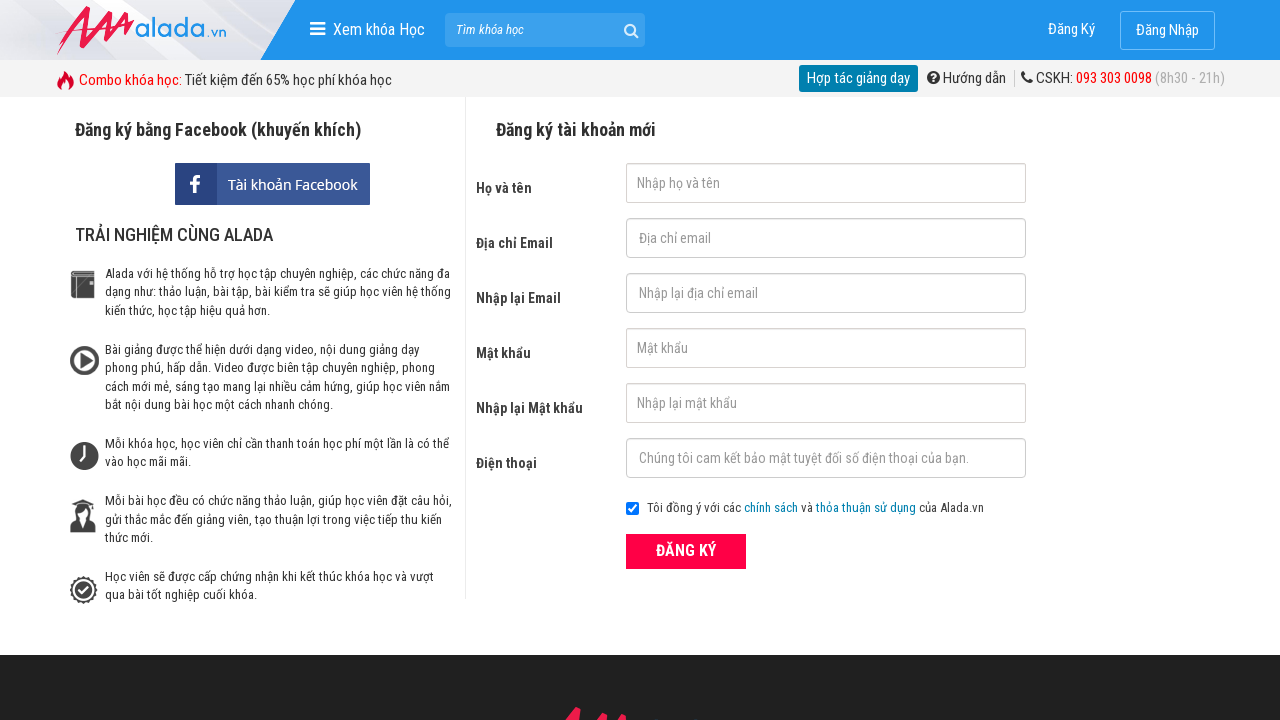

Cleared first name field on #txtFirstname
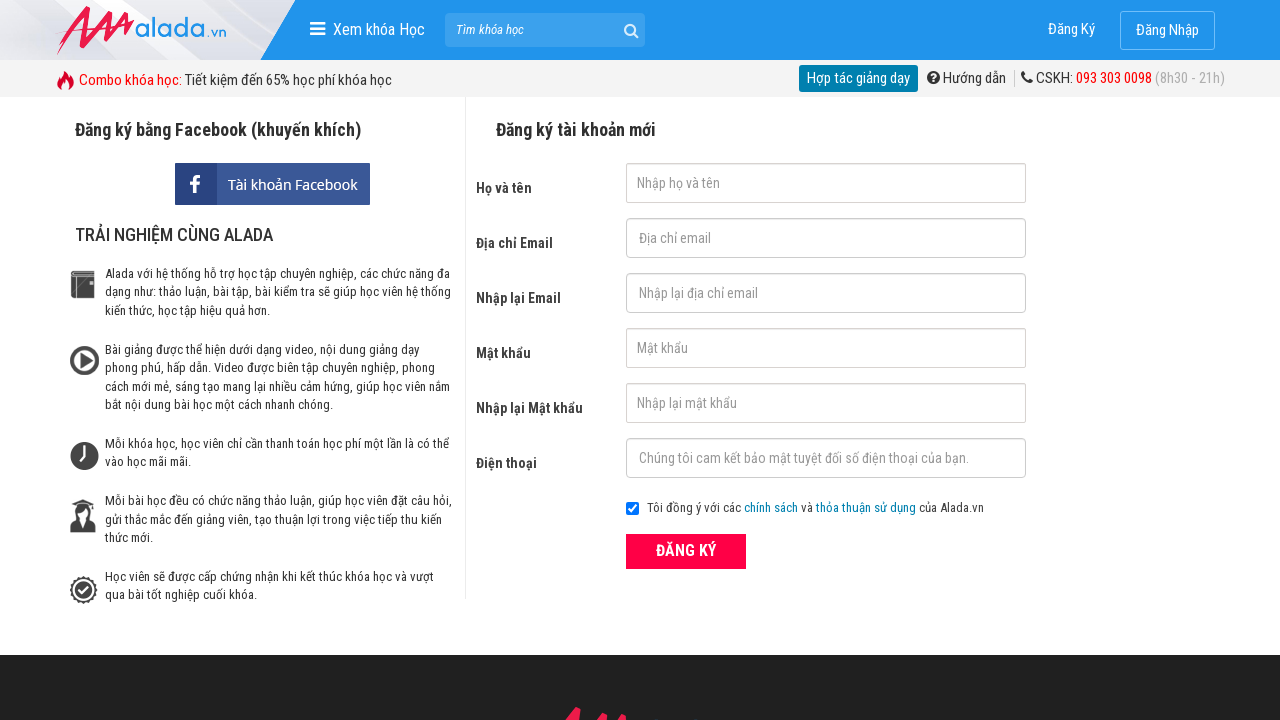

Cleared email field on #txtEmail
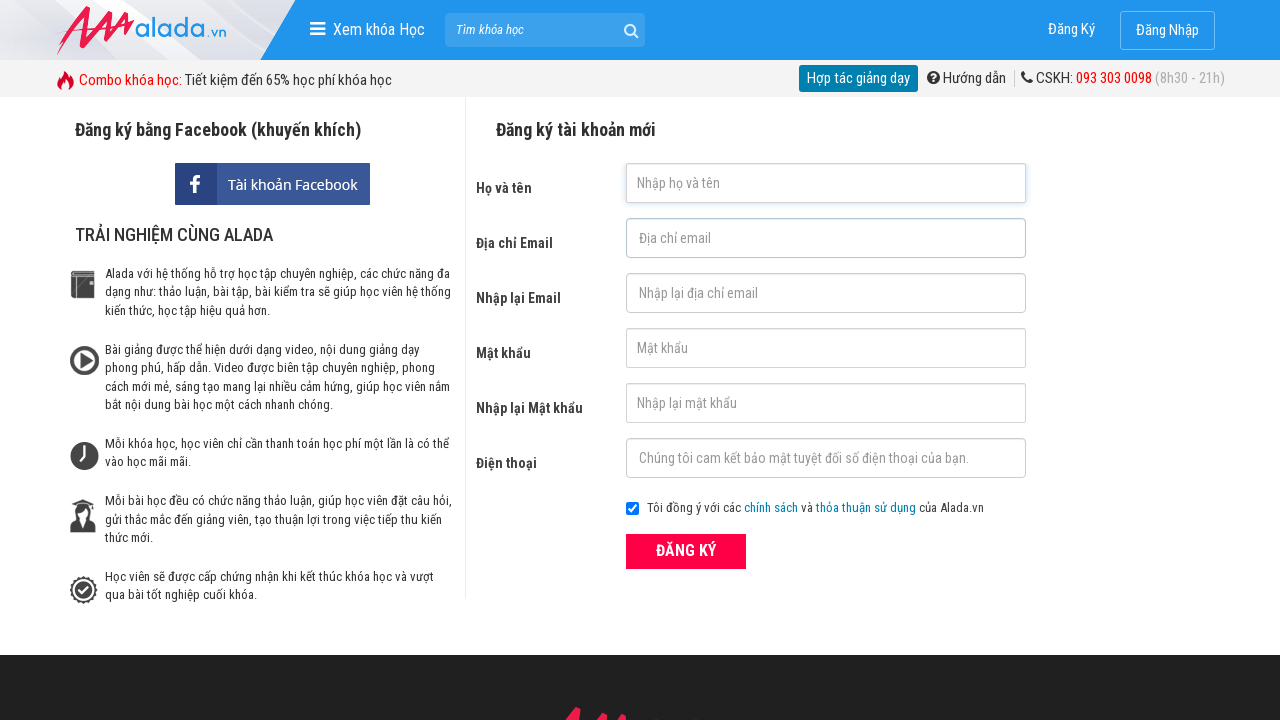

Cleared confirm email field on #txtCEmail
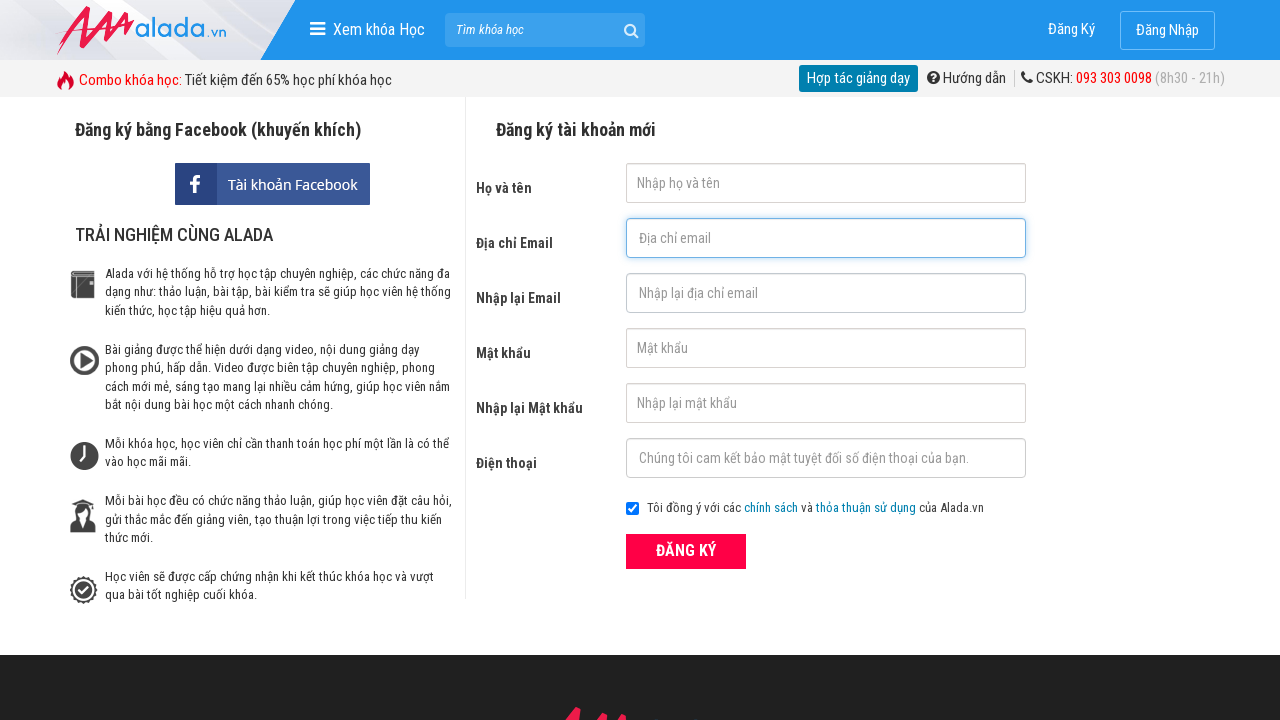

Cleared password field on #txtPassword
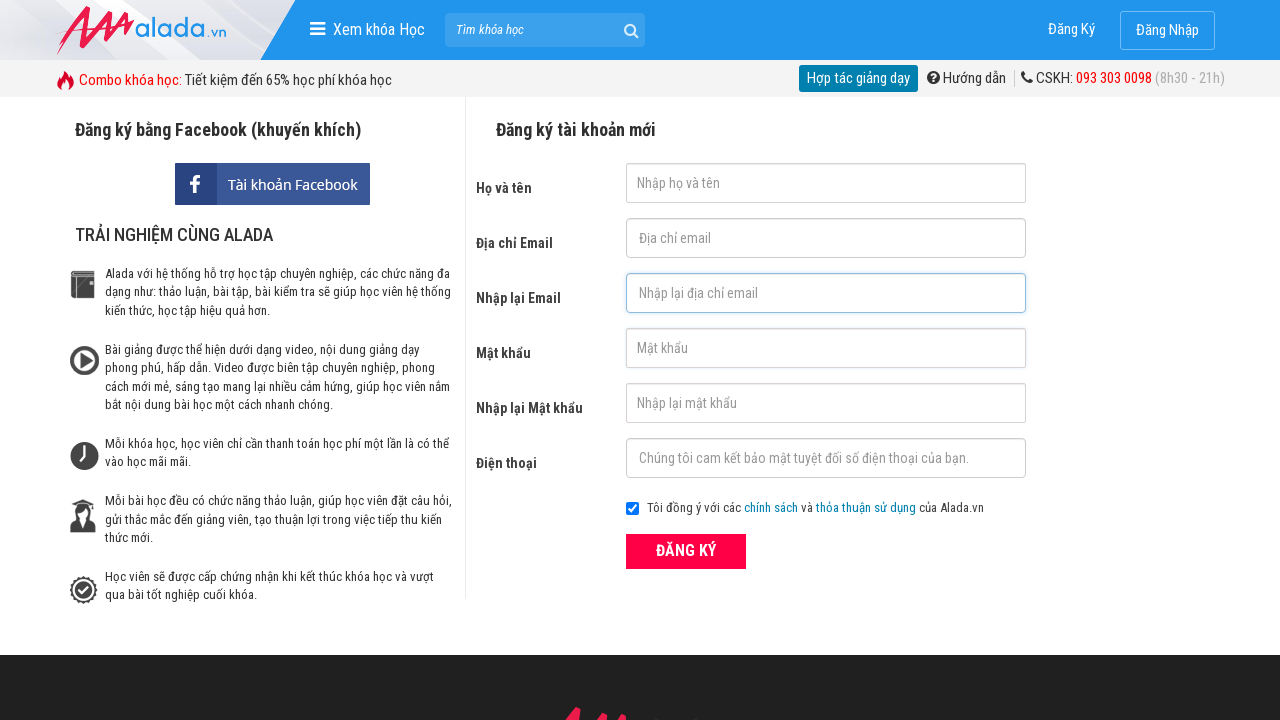

Cleared confirm password field on #txtCPassword
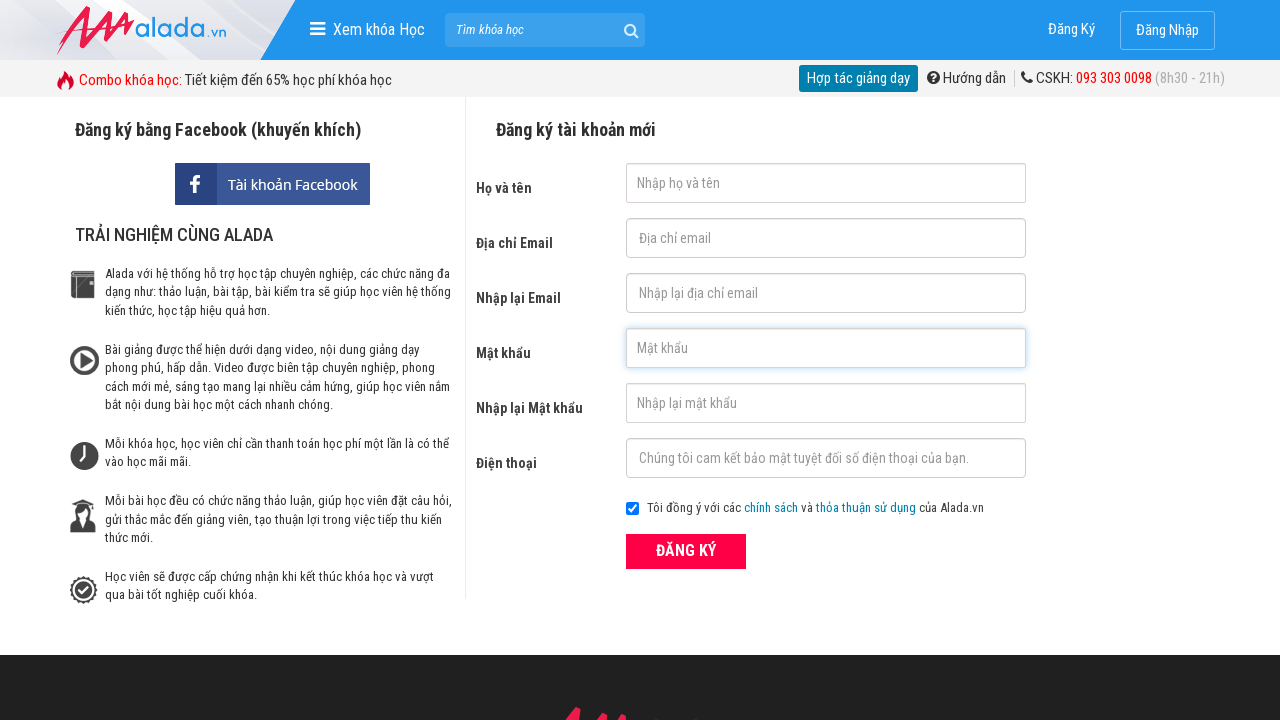

Cleared phone field on #txtPhone
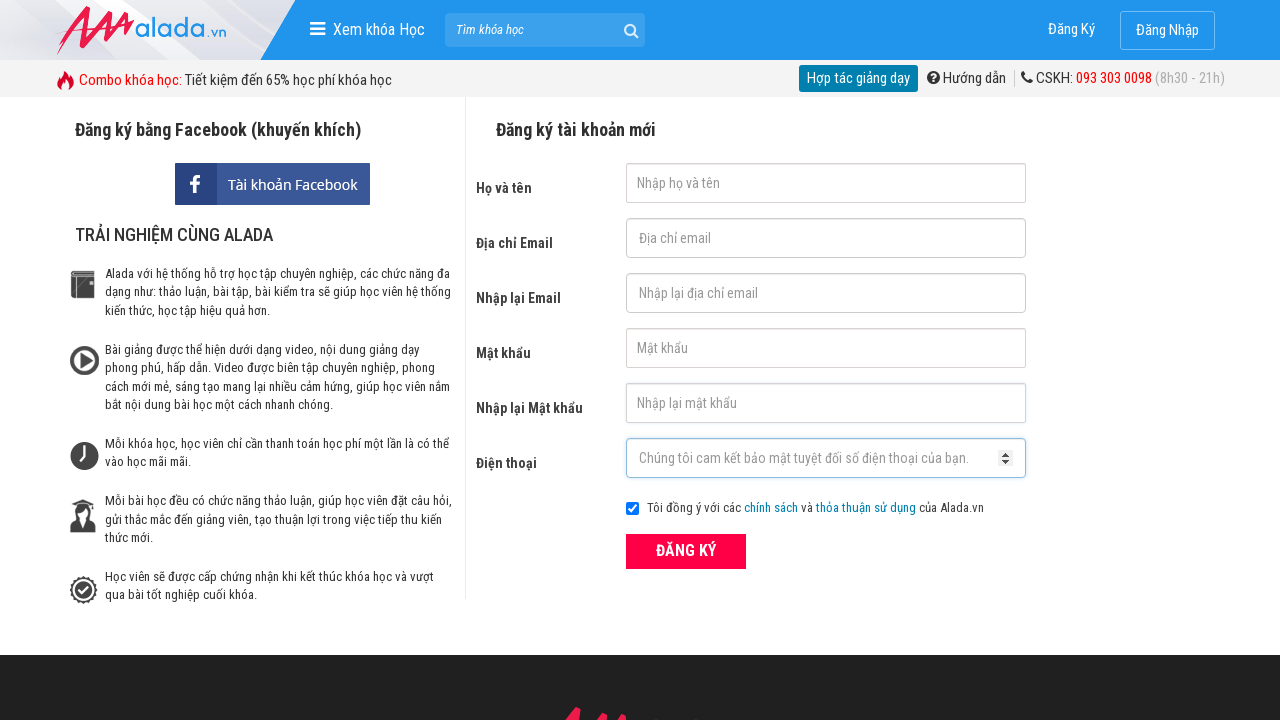

Clicked ĐĂNG KÝ (Register) button with empty form at (686, 551) on xpath=//button[text()='ĐĂNG KÝ' and @type='submit']
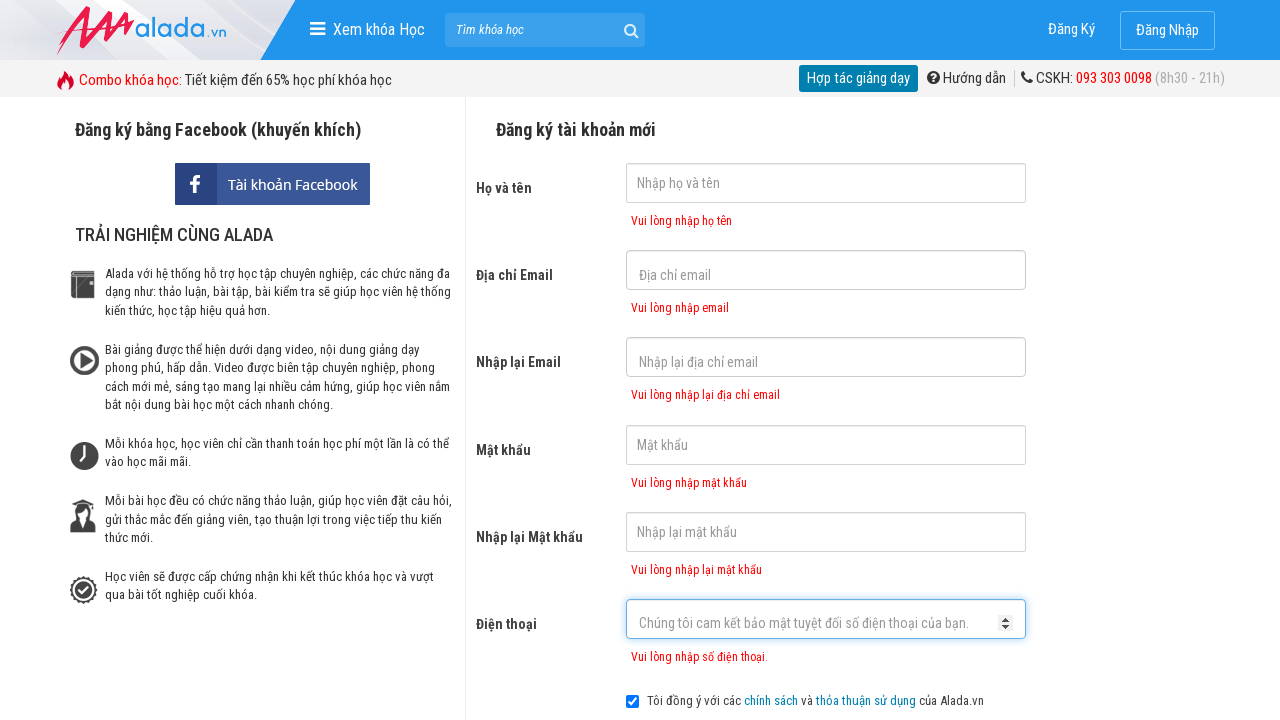

First name error message appeared
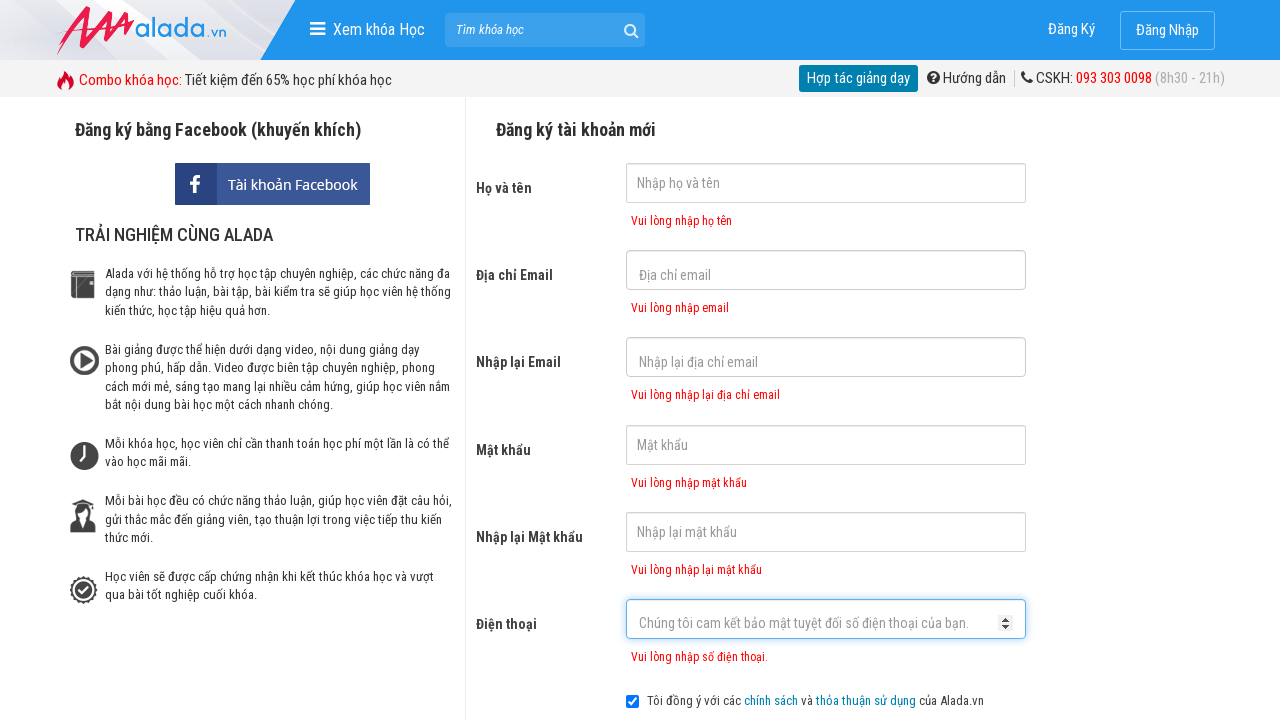

Email error message appeared
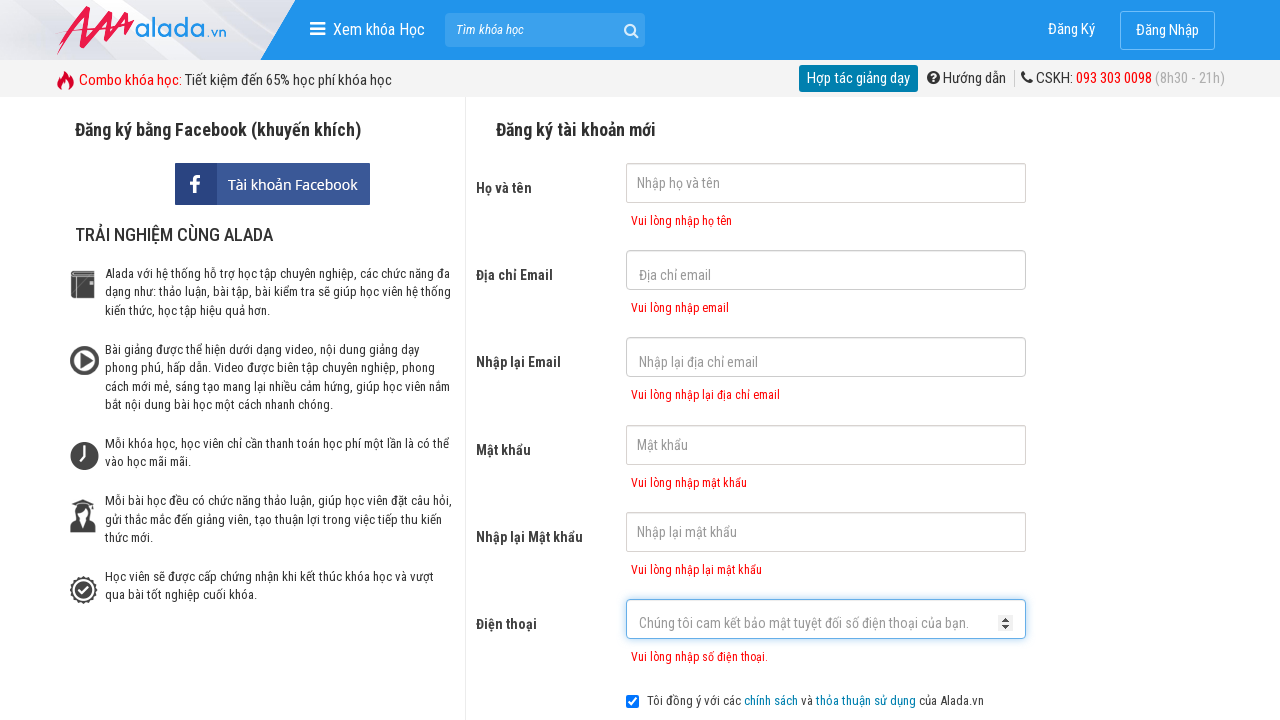

Confirm email error message appeared
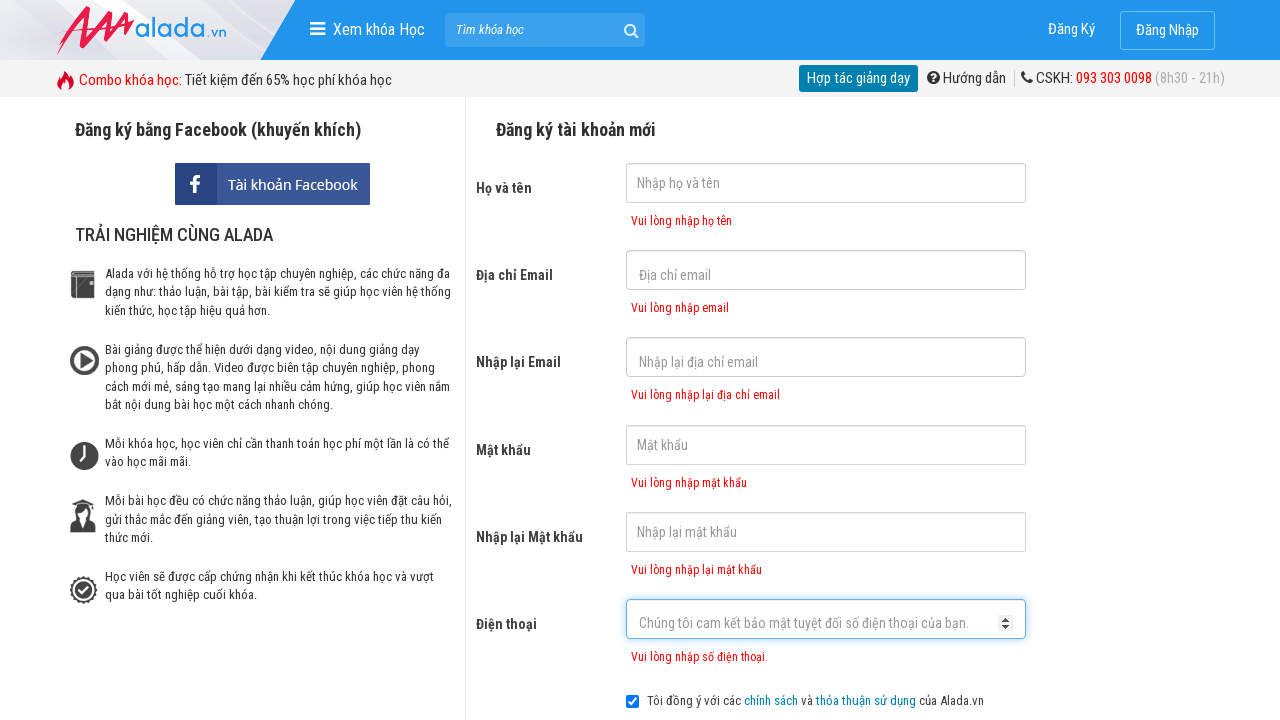

Password error message appeared
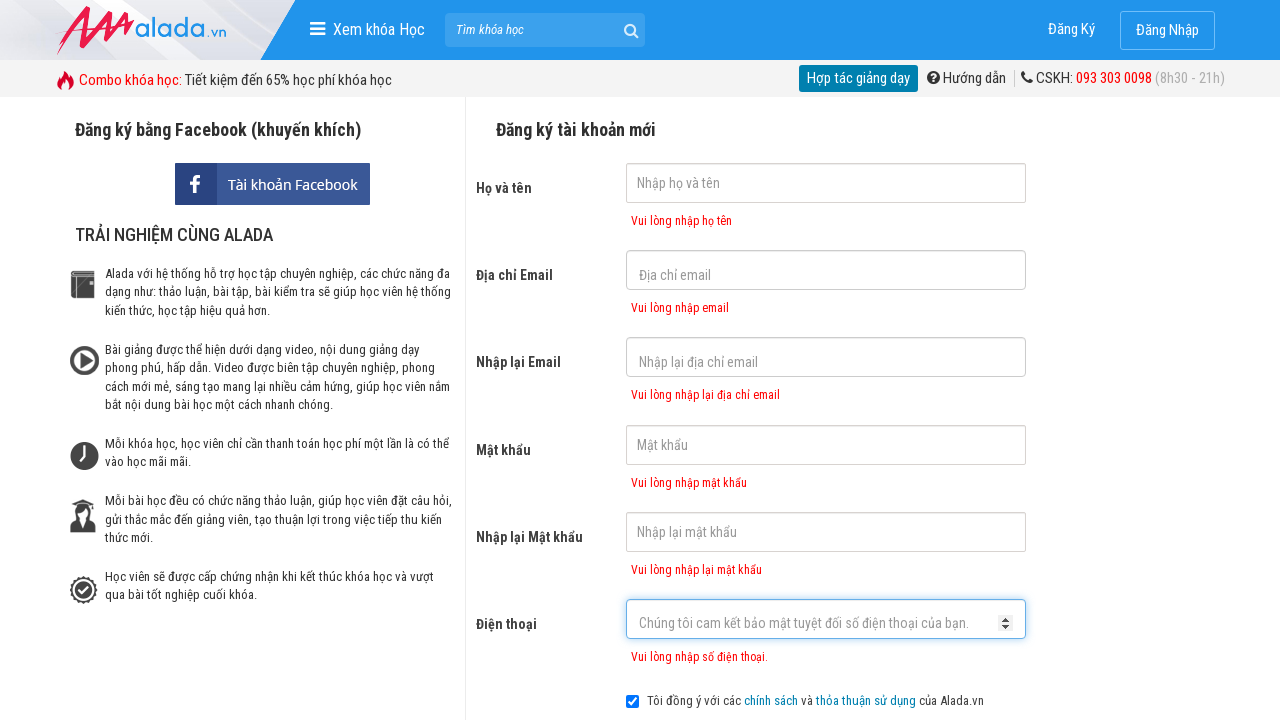

Confirm password error message appeared
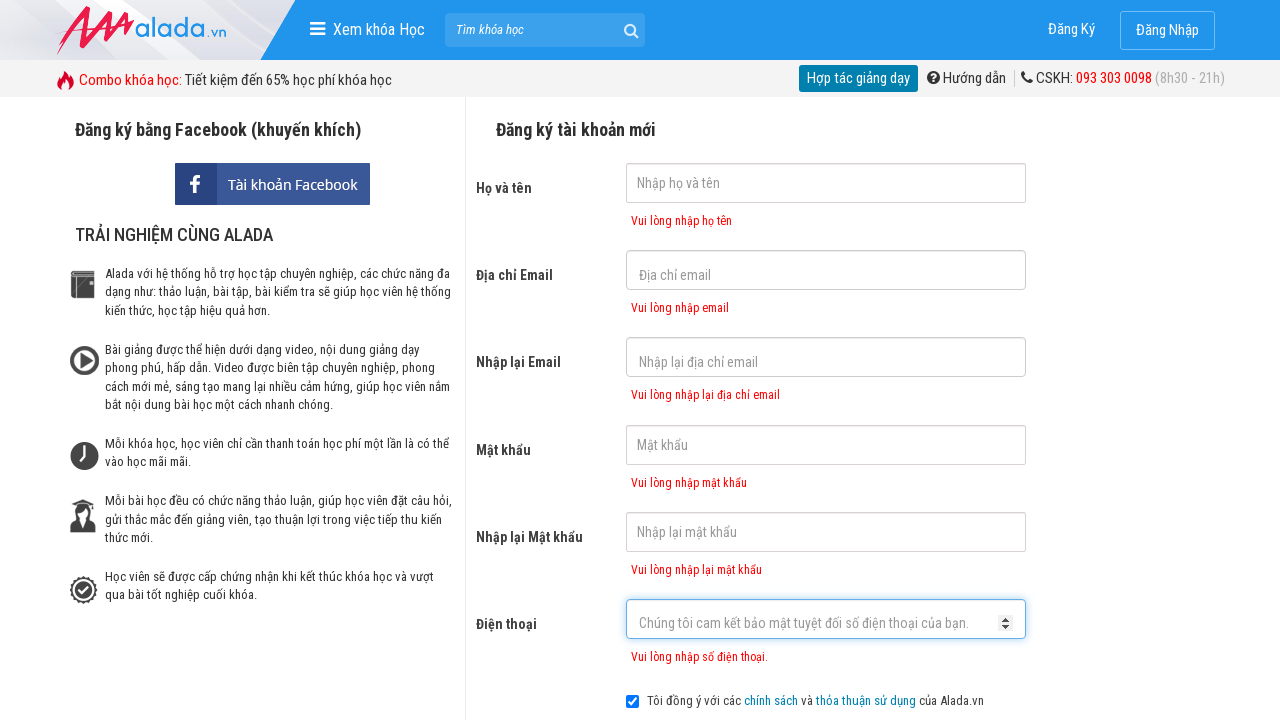

Phone error message appeared
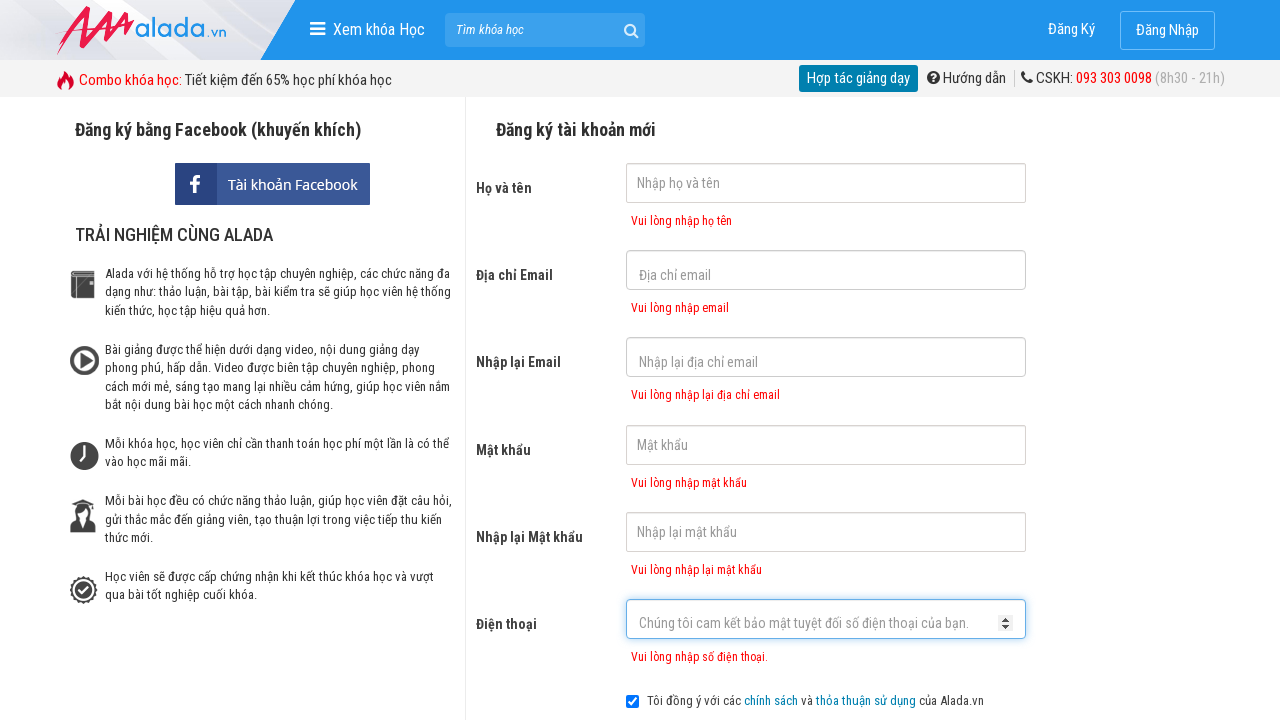

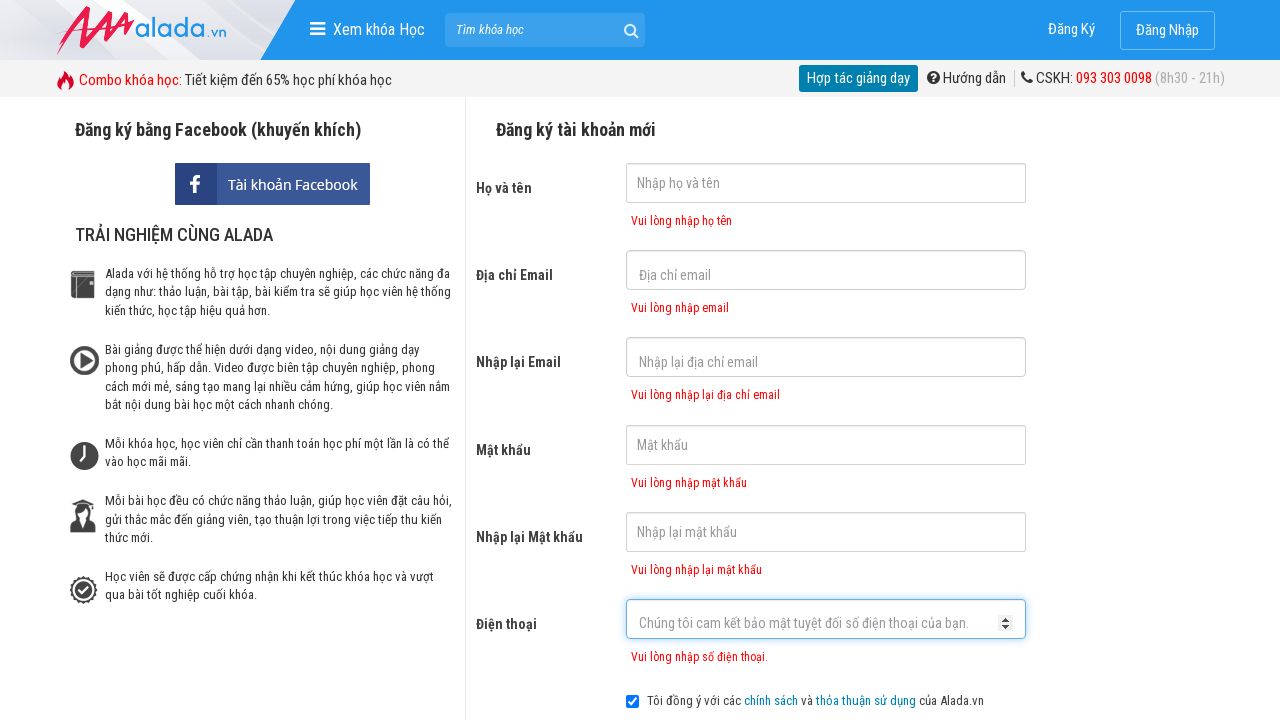